Tests dropdown functionality by selecting an option from a fruits dropdown and verifying the selection displays correctly

Starting URL: https://letcode.in/dropdowns

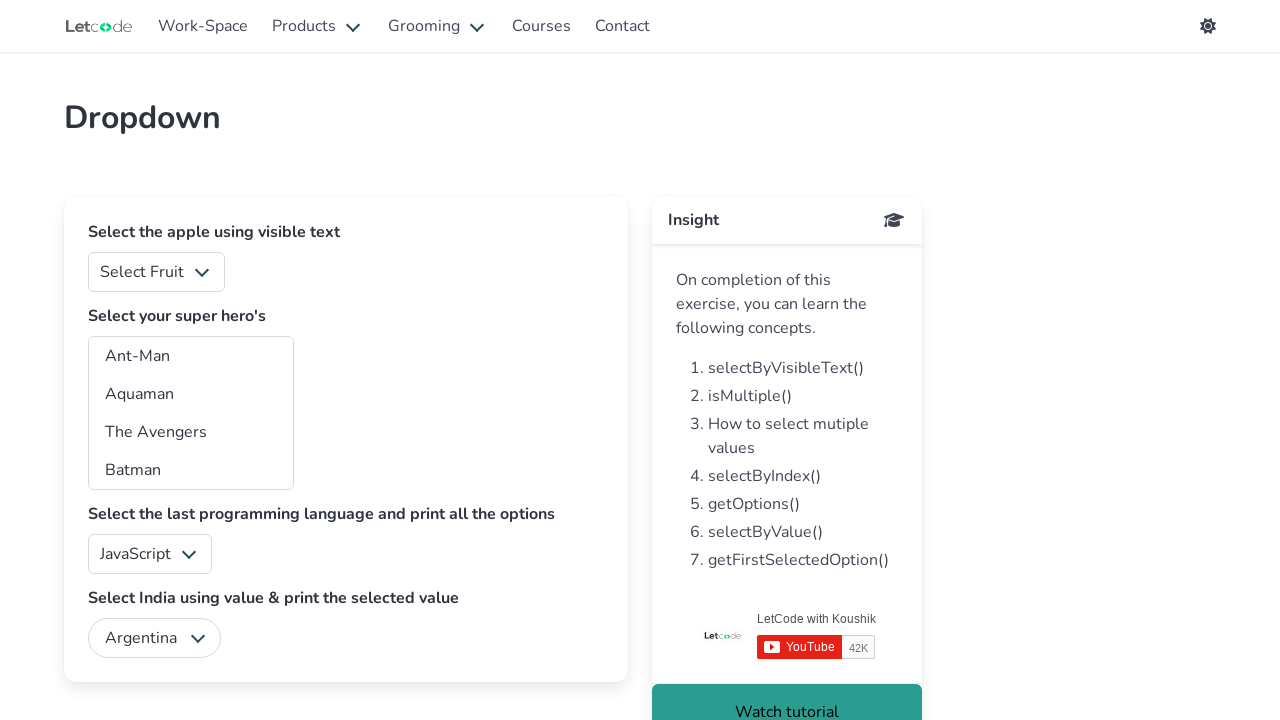

Navigated to dropdown test page
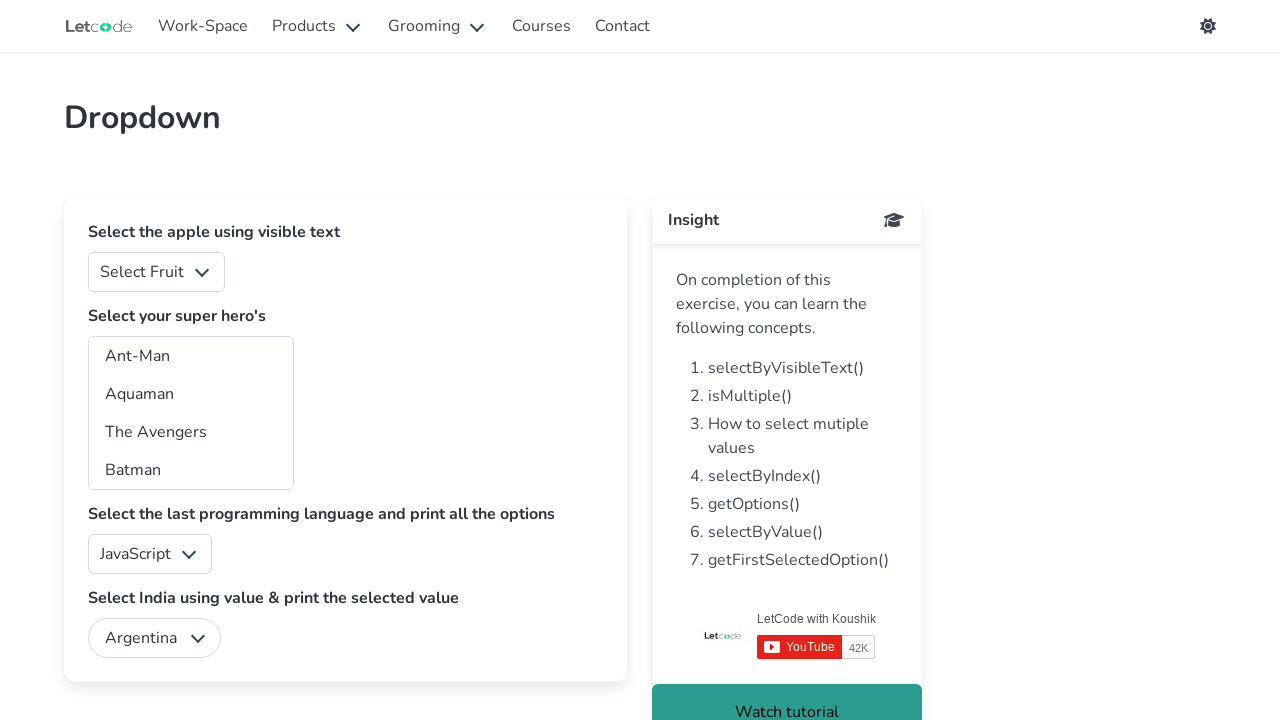

Selected Orange from fruits dropdown on select#fruits
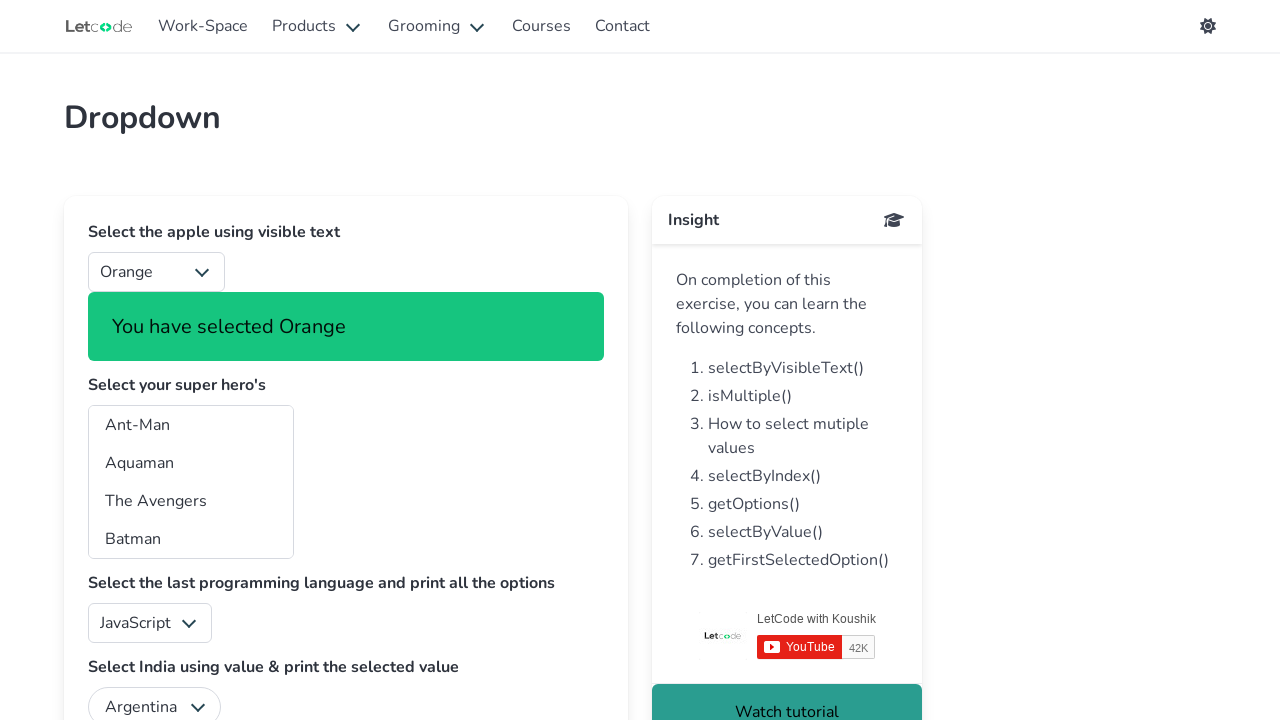

Success notification appeared confirming dropdown selection
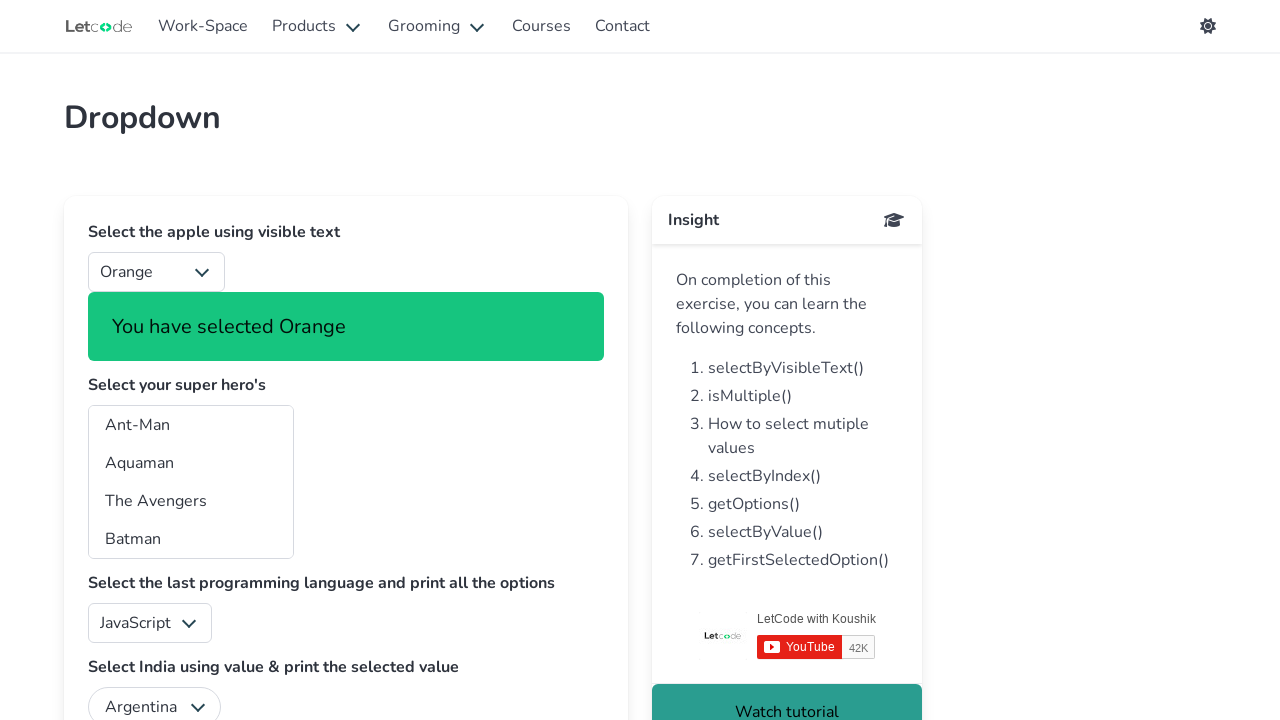

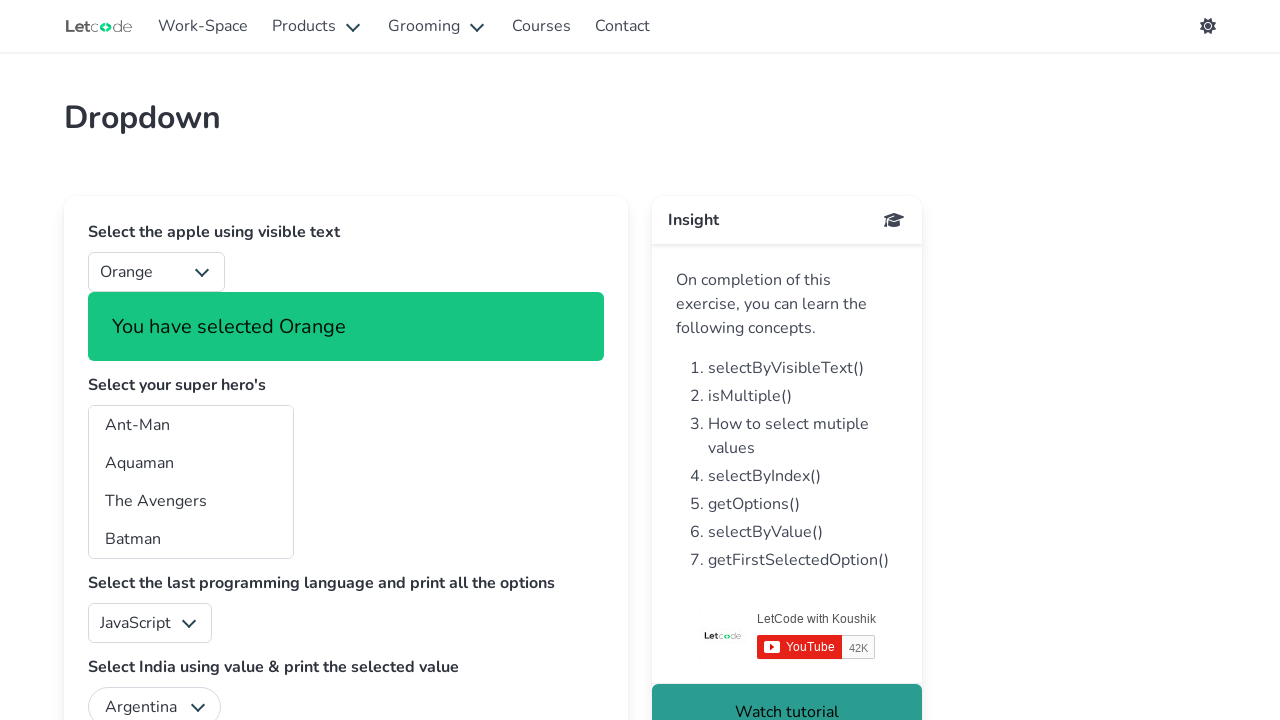